Tests handling of JavaScript prompt popups by entering text into a prompt dialog and accepting it

Starting URL: https://www.w3schools.com/jsref/tryit.asp?filename=tryjsref_prompt

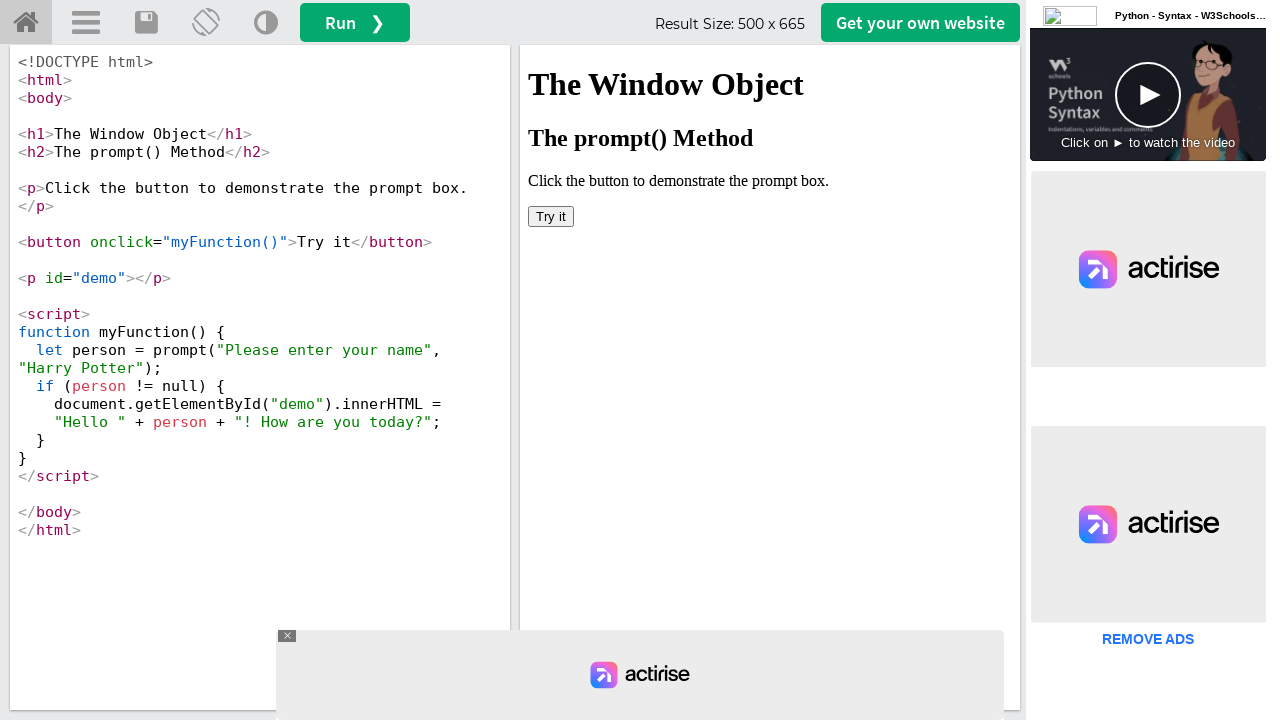

Located iframe containing the demo
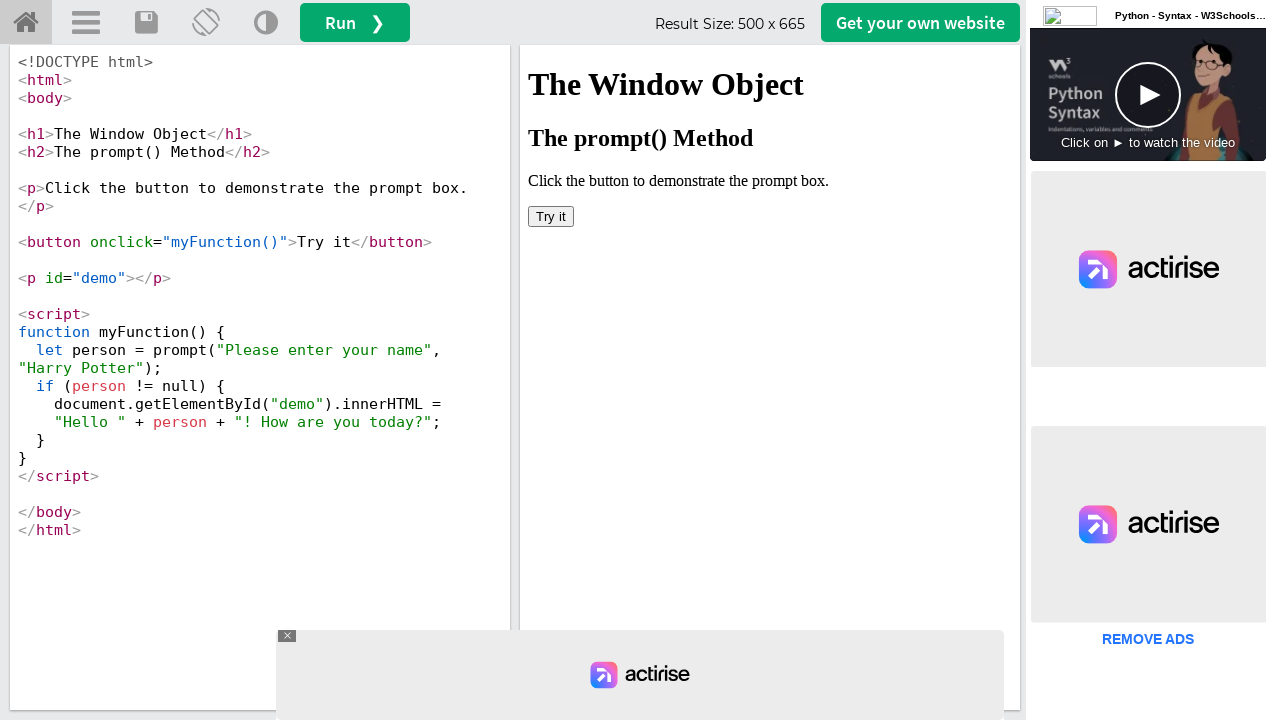

Clicked 'Try it' button to trigger prompt popup at (551, 216) on iframe[name='iframeResult'] >> internal:control=enter-frame >> xpath=//button[te
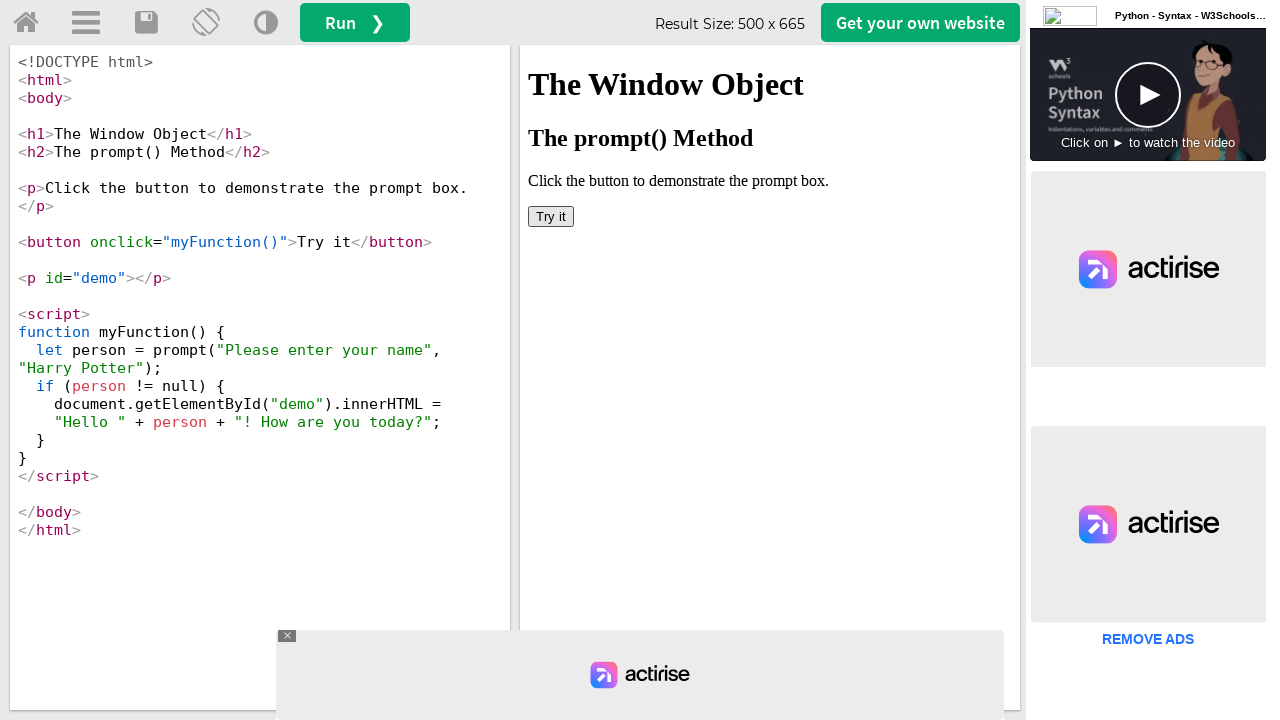

Set up dialog handler to accept prompt with text 'John Smith'
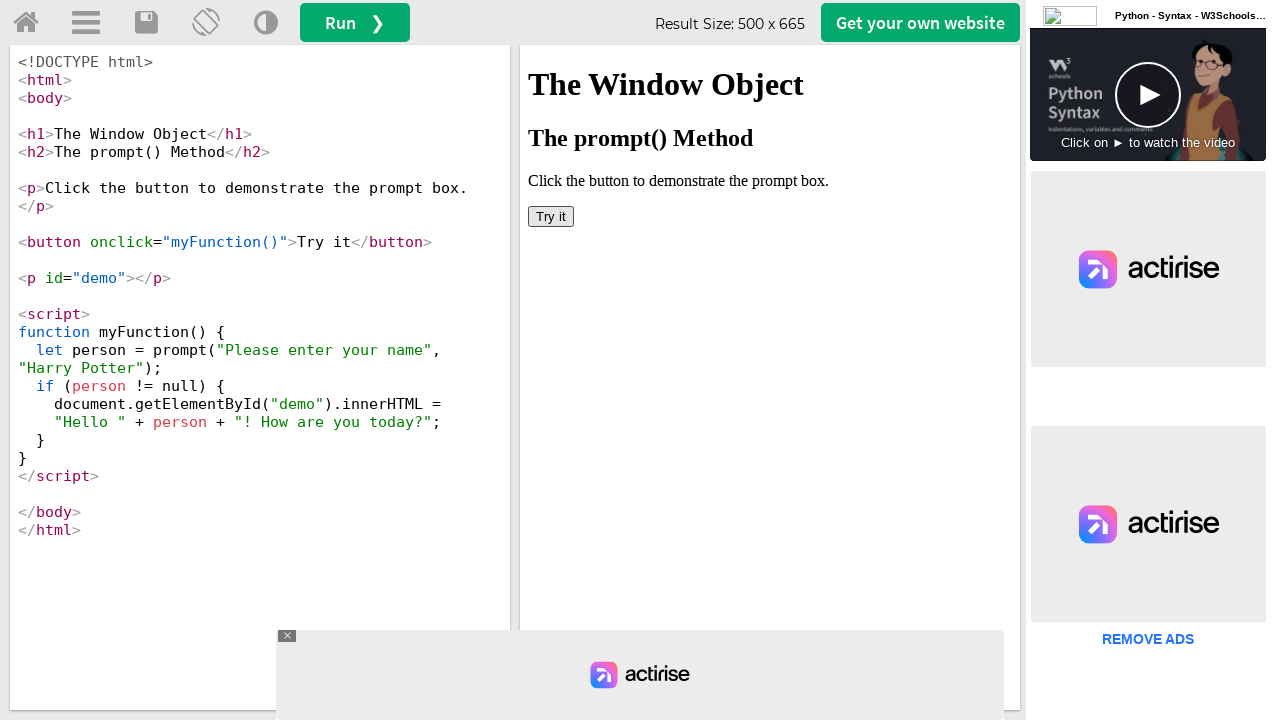

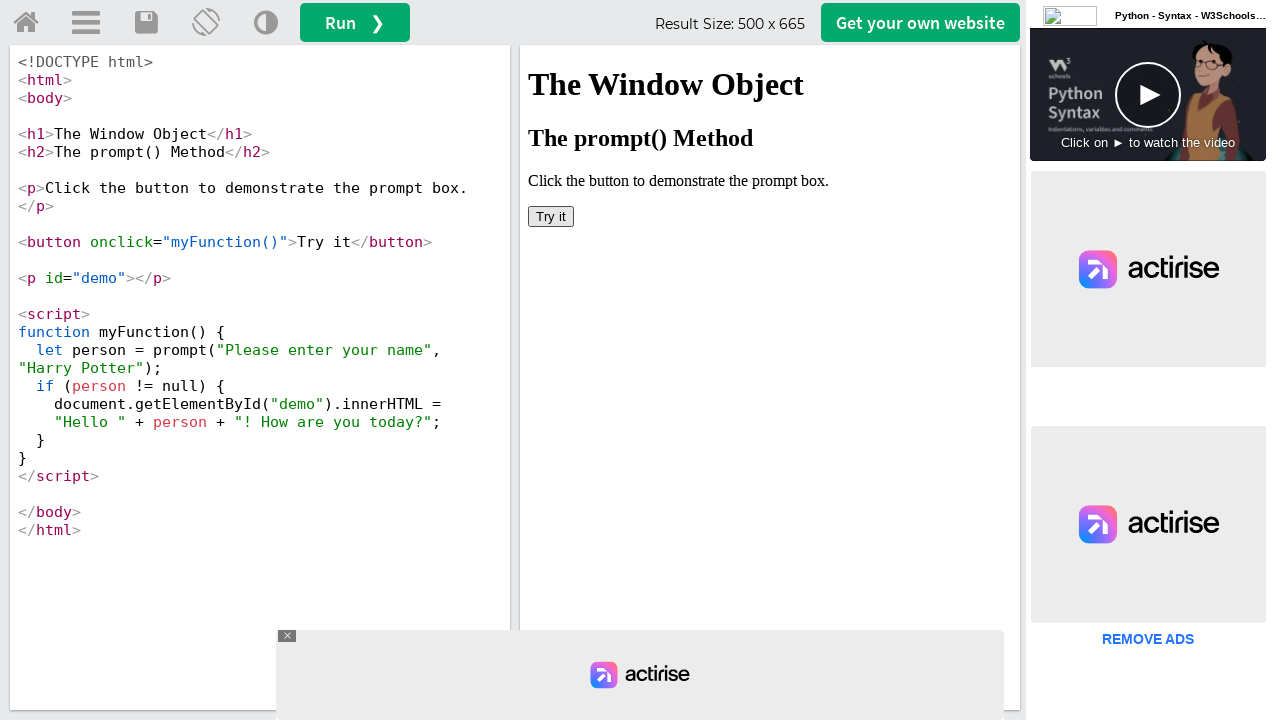